Tests adding an element by clicking the Add Element button and verifying the delete button appears

Starting URL: https://the-internet.herokuapp.com/add_remove_elements/

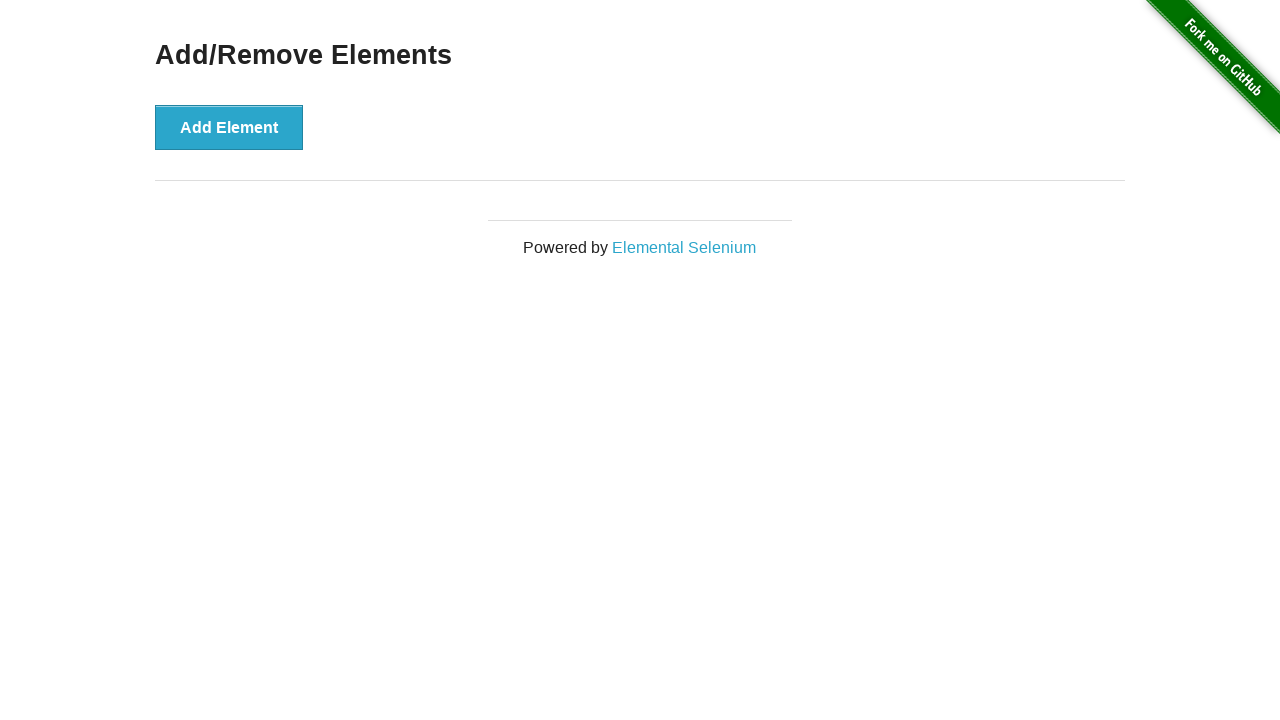

Clicked the Add Element button at (229, 127) on button
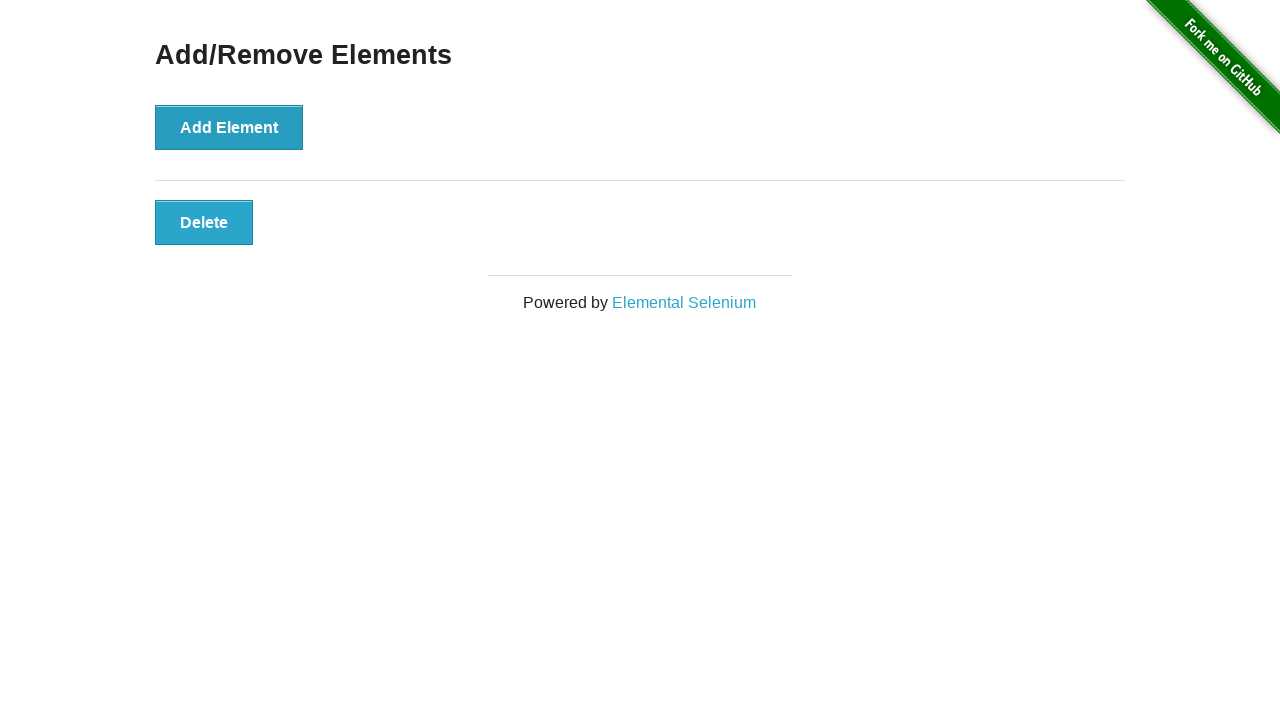

Delete button container appeared and is displayed
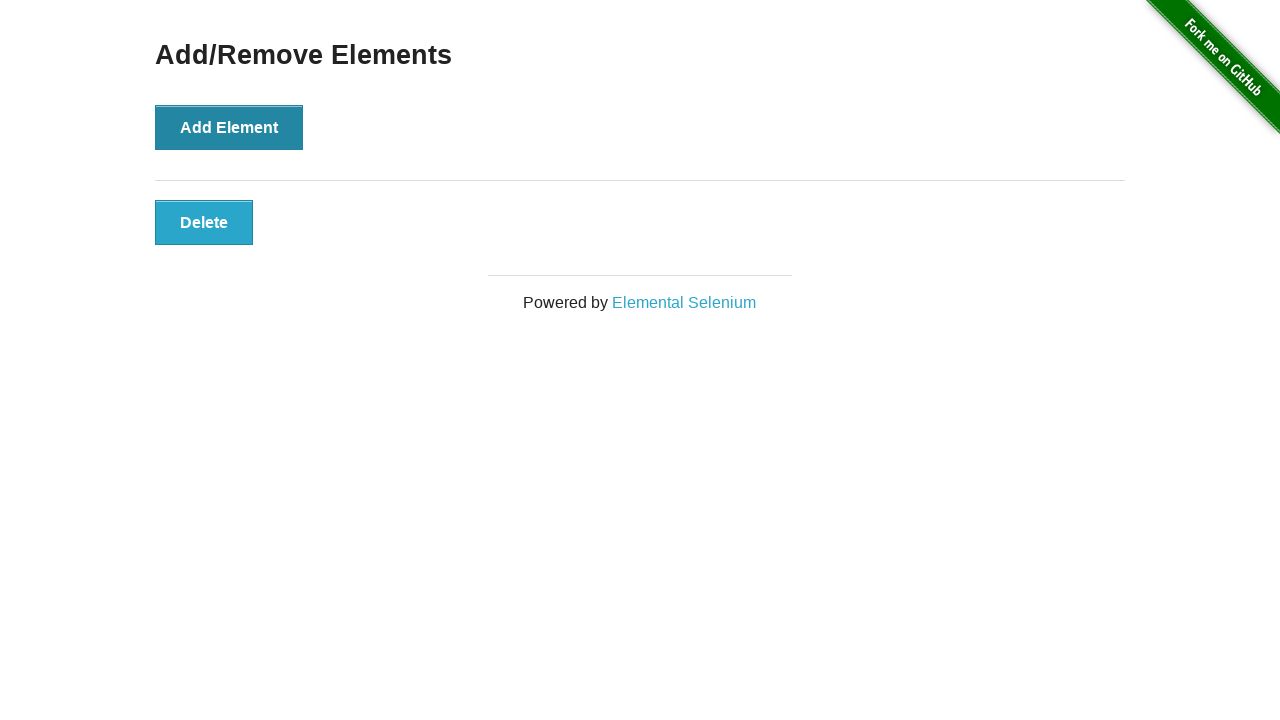

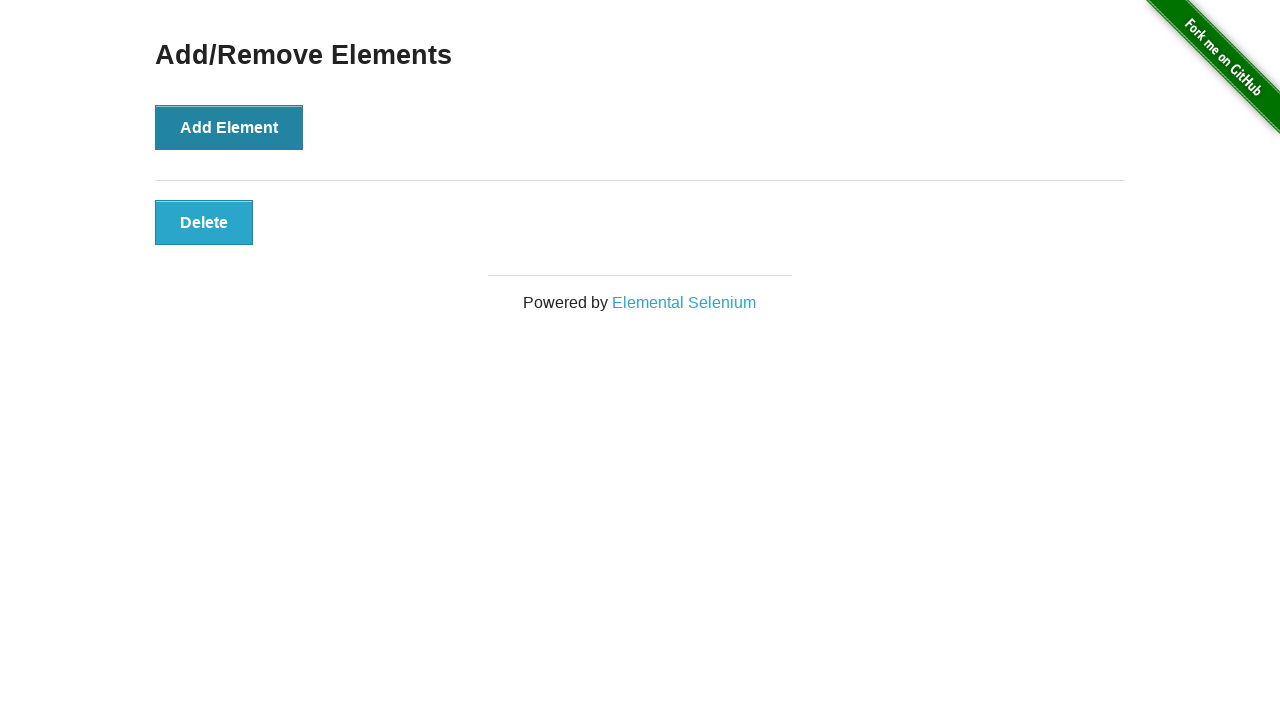